Tests filtering to display only completed items

Starting URL: https://demo.playwright.dev/todomvc

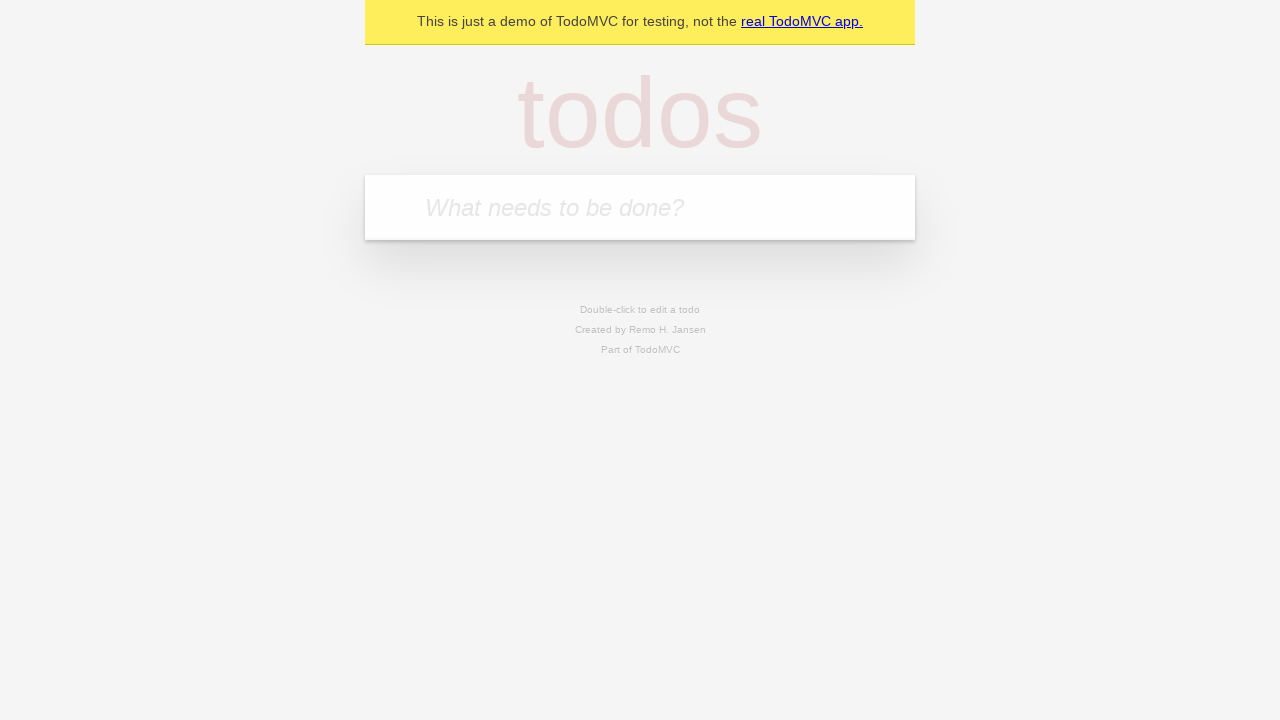

Filled todo input with 'buy some cheese' on internal:attr=[placeholder="What needs to be done?"i]
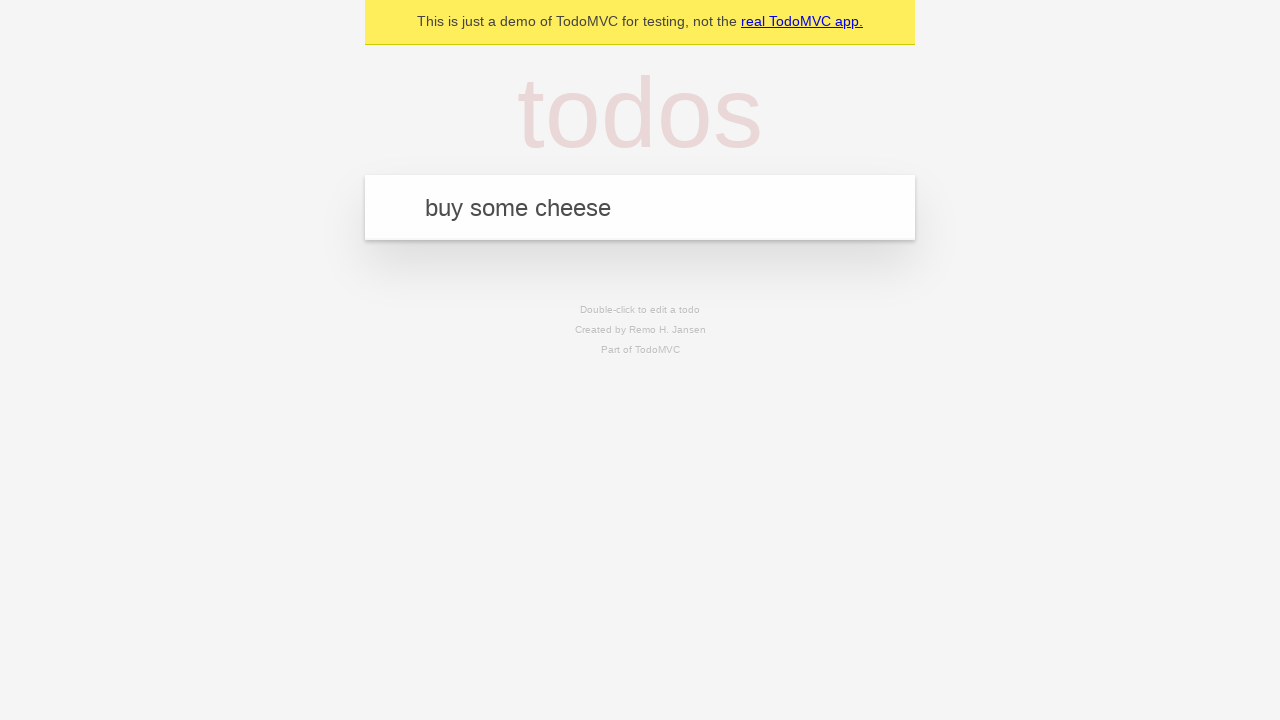

Pressed Enter to add 'buy some cheese' to the todo list on internal:attr=[placeholder="What needs to be done?"i]
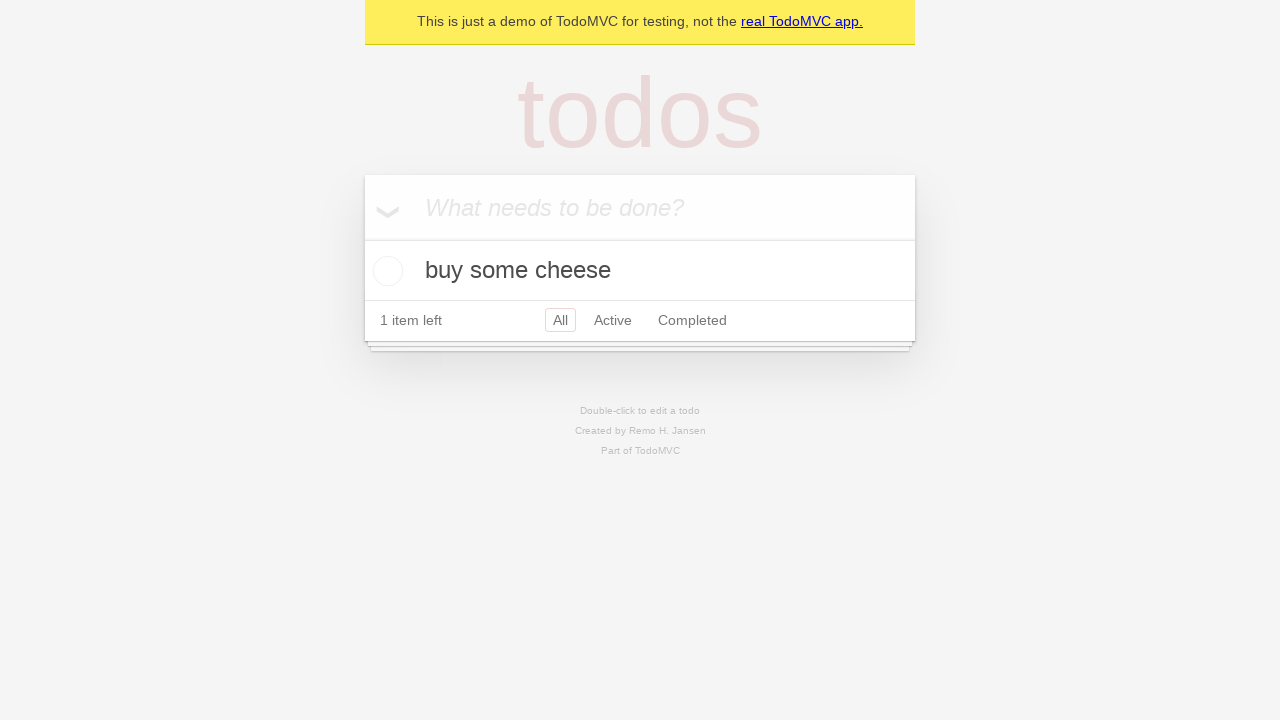

Filled todo input with 'feed the cat' on internal:attr=[placeholder="What needs to be done?"i]
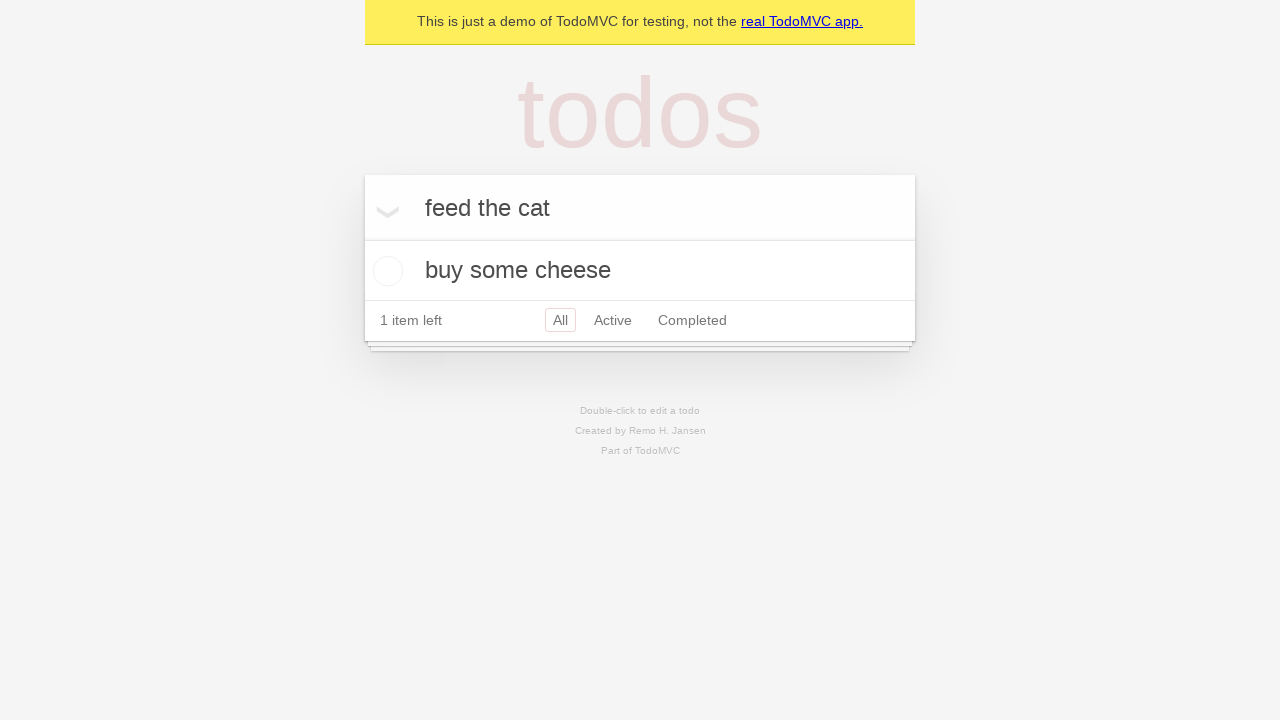

Pressed Enter to add 'feed the cat' to the todo list on internal:attr=[placeholder="What needs to be done?"i]
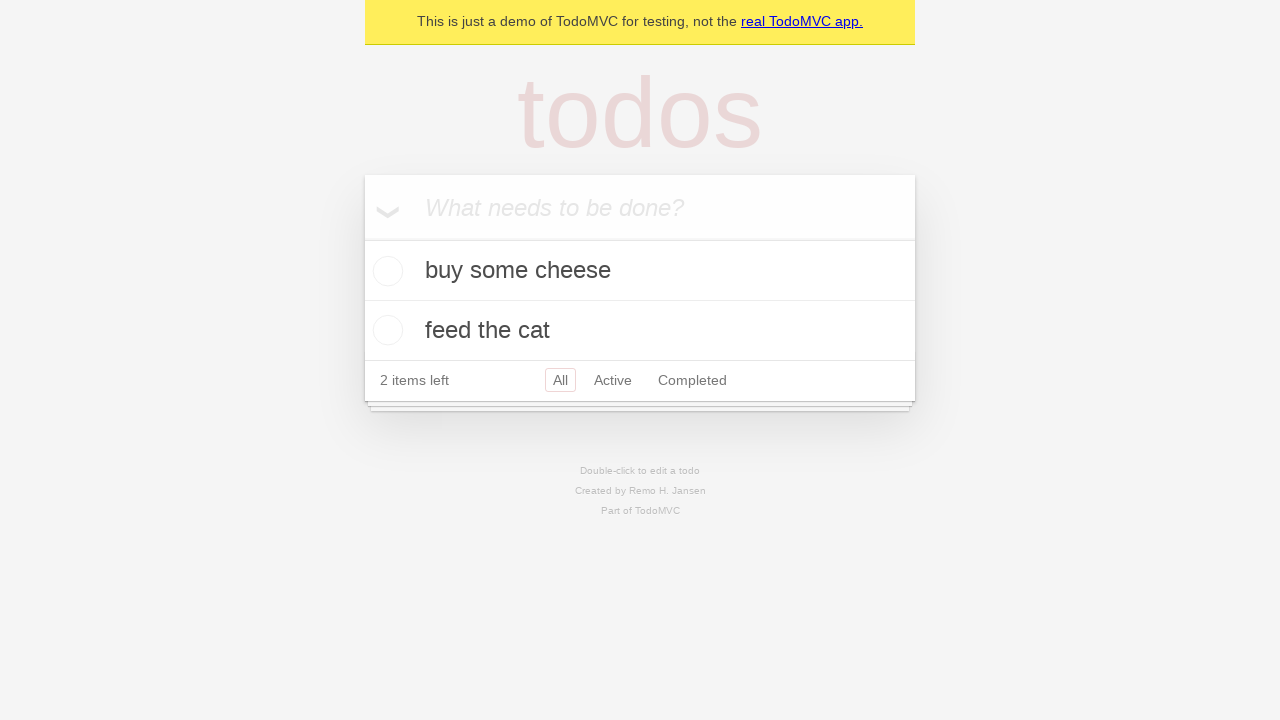

Filled todo input with 'book a doctors appointment' on internal:attr=[placeholder="What needs to be done?"i]
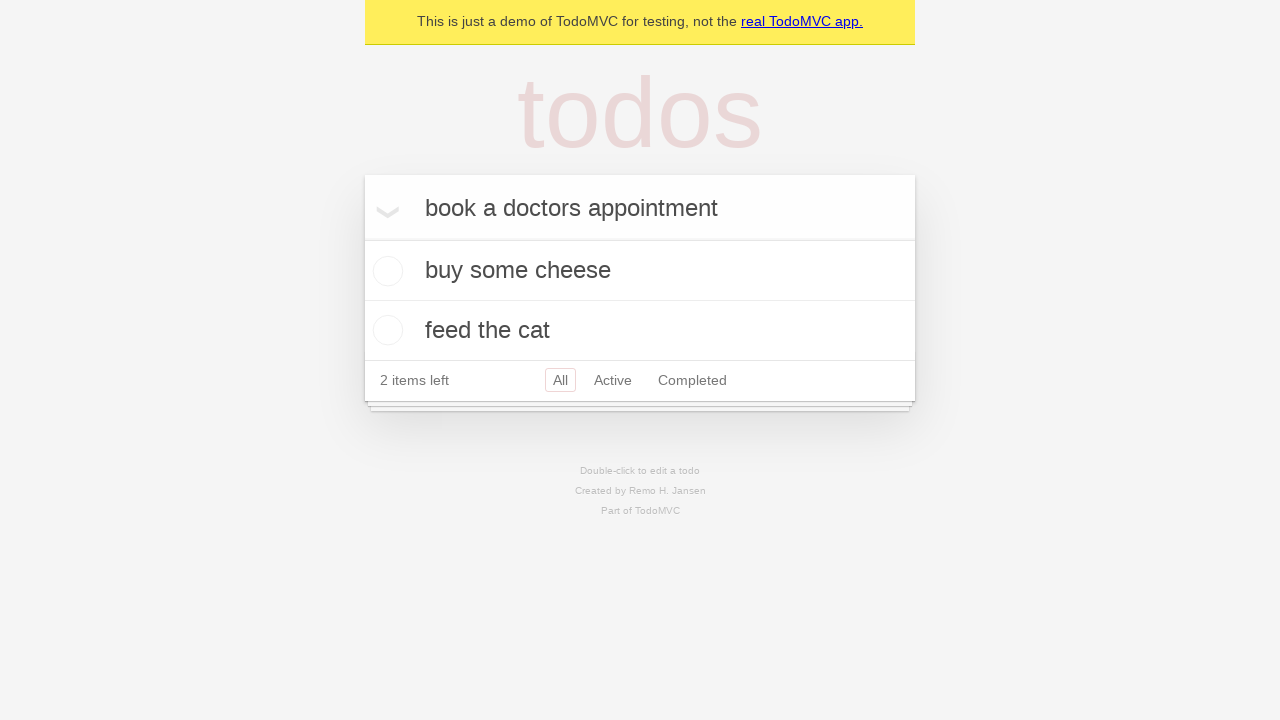

Pressed Enter to add 'book a doctors appointment' to the todo list on internal:attr=[placeholder="What needs to be done?"i]
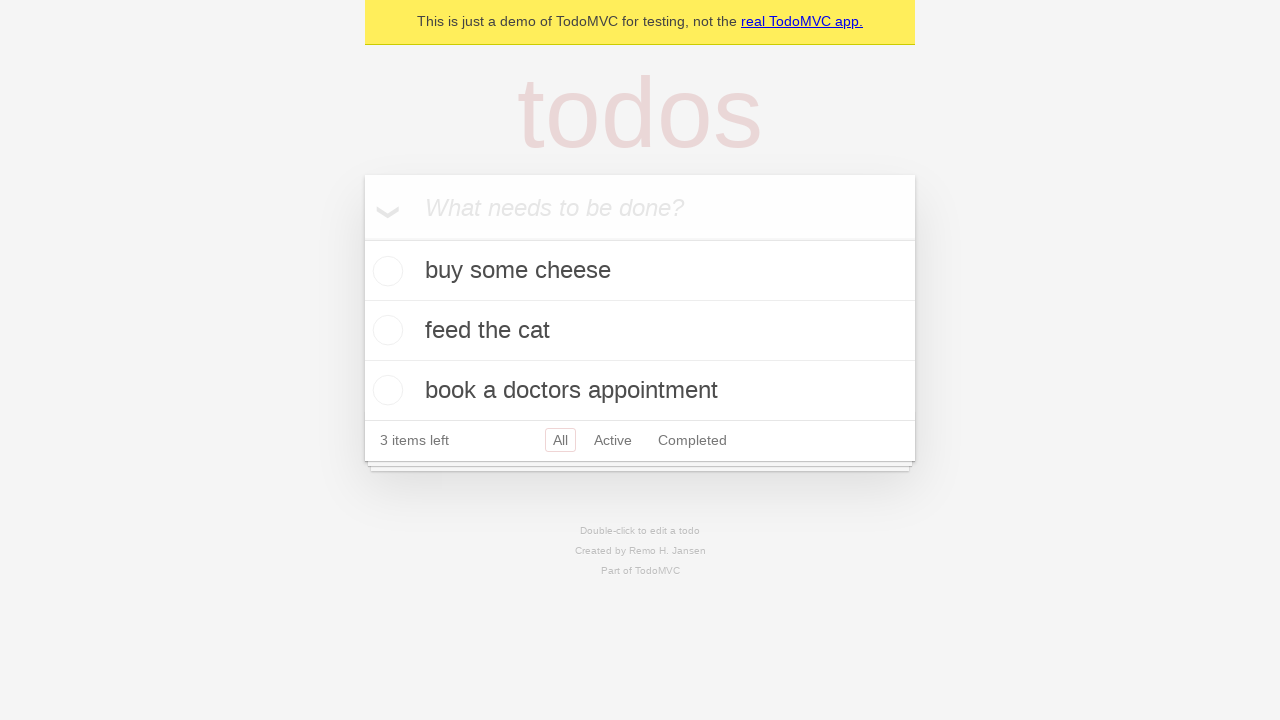

Waited for all 3 todos to appear in the list
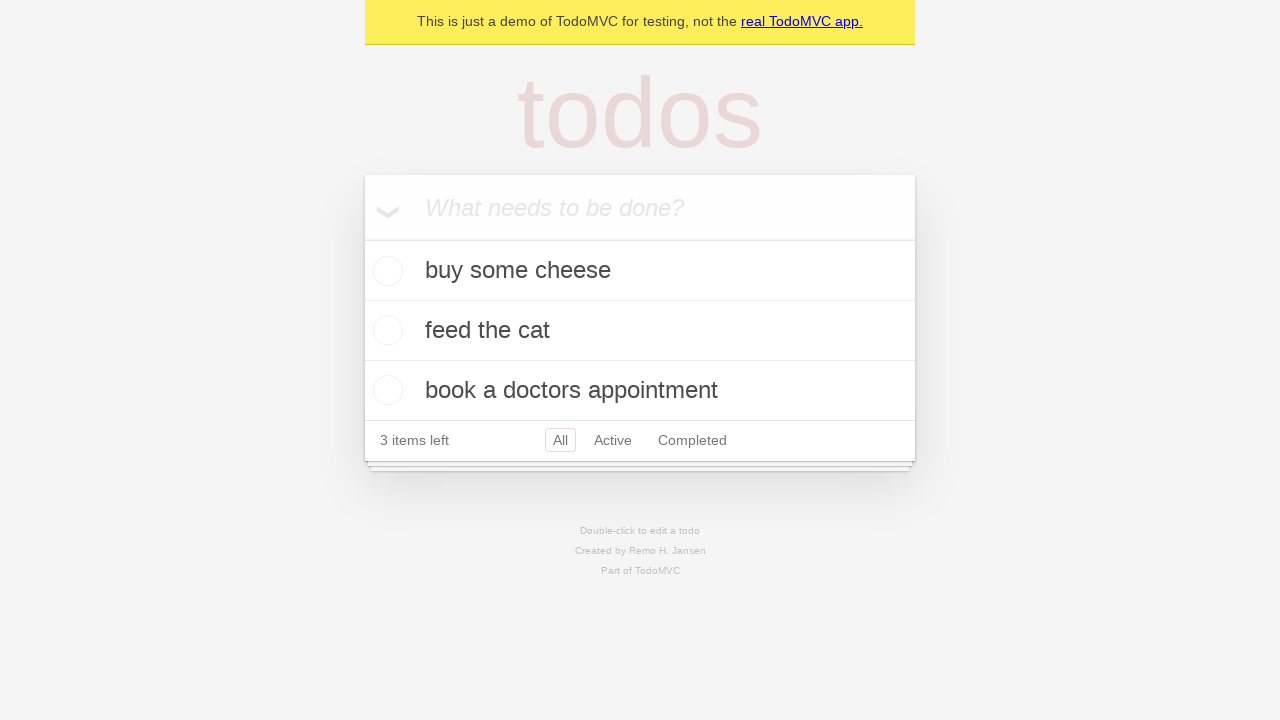

Checked the checkbox for the second todo item (feed the cat) at (385, 330) on internal:testid=[data-testid="todo-item"s] >> nth=1 >> internal:role=checkbox
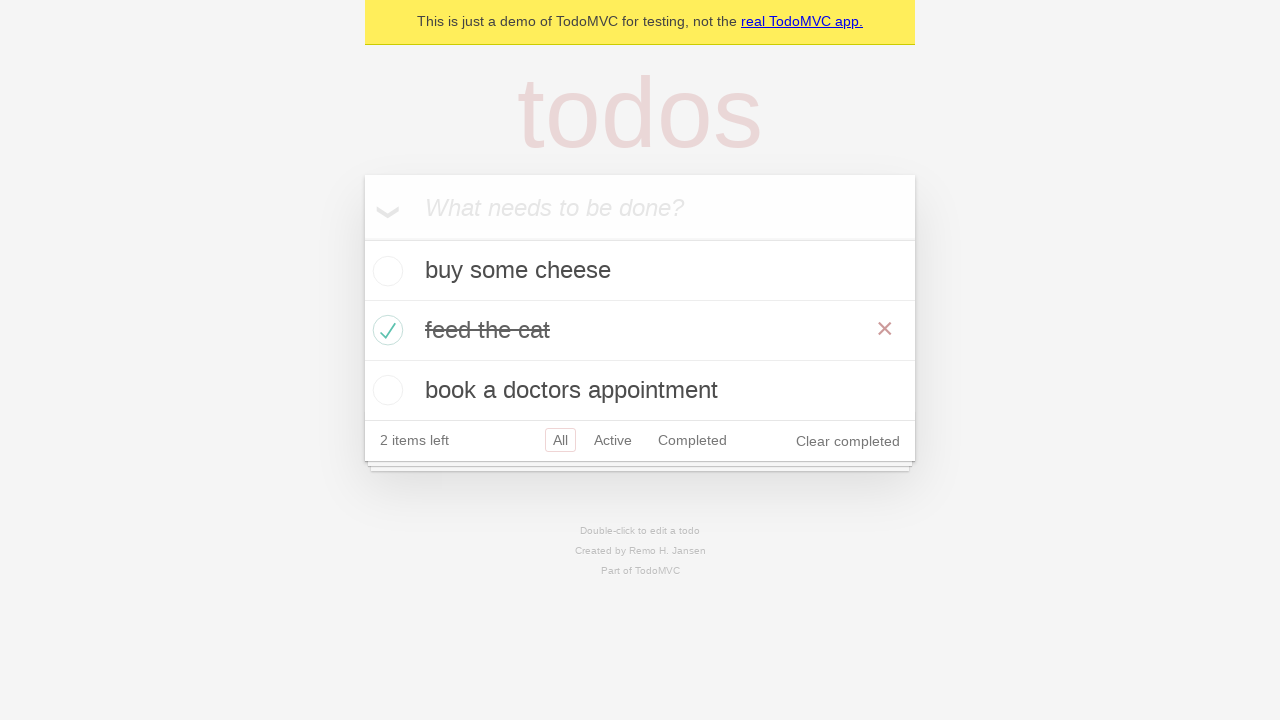

Clicked the 'Completed' filter link to display only completed items at (692, 440) on internal:role=link[name="Completed"i]
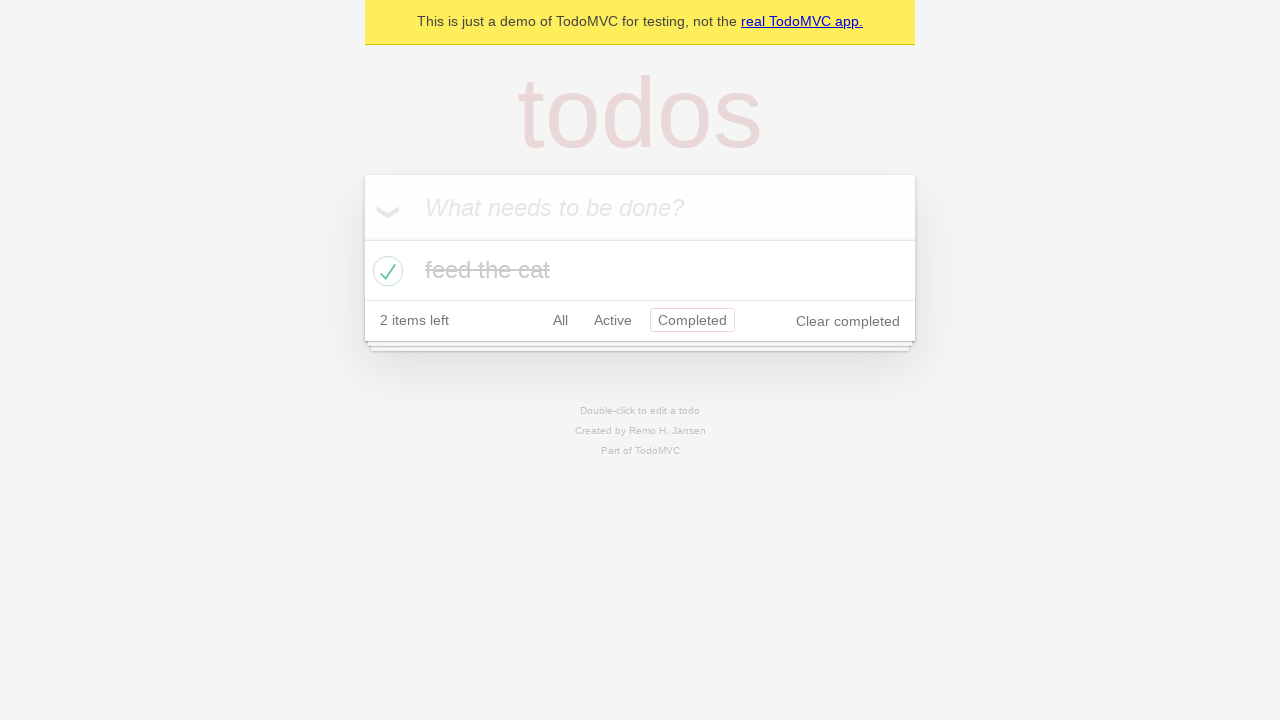

Waited for the completed items filter to apply
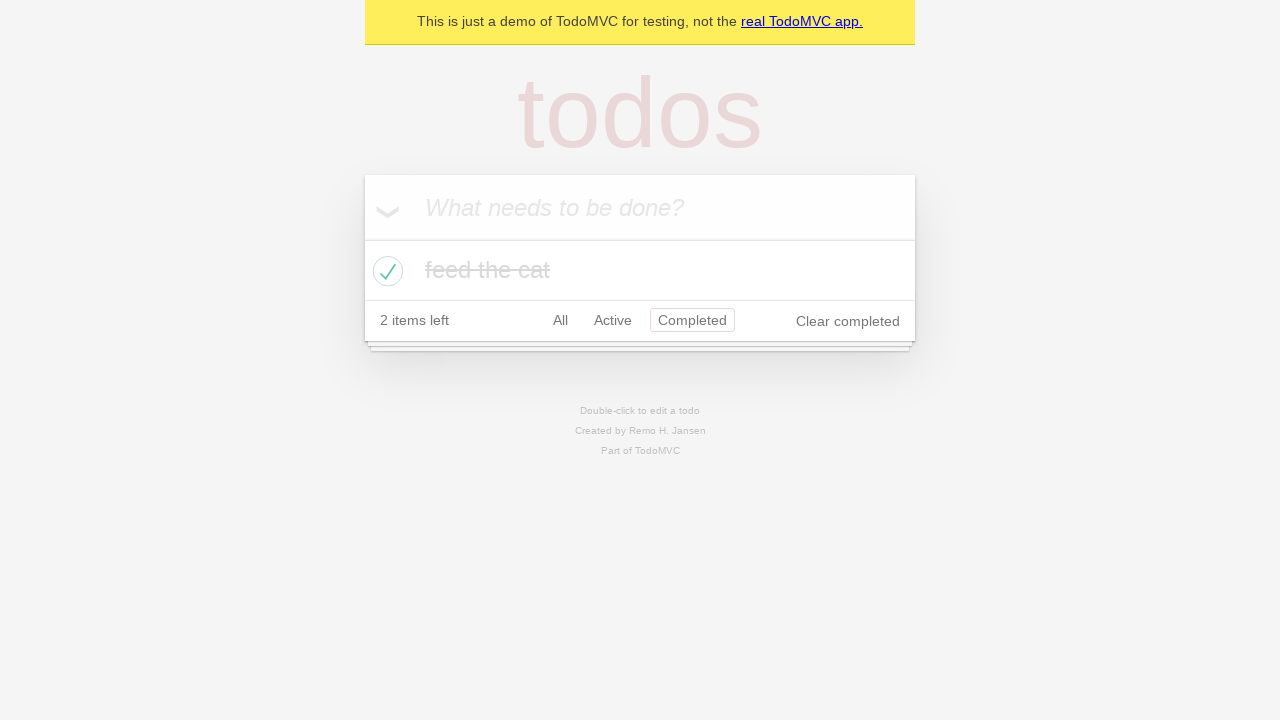

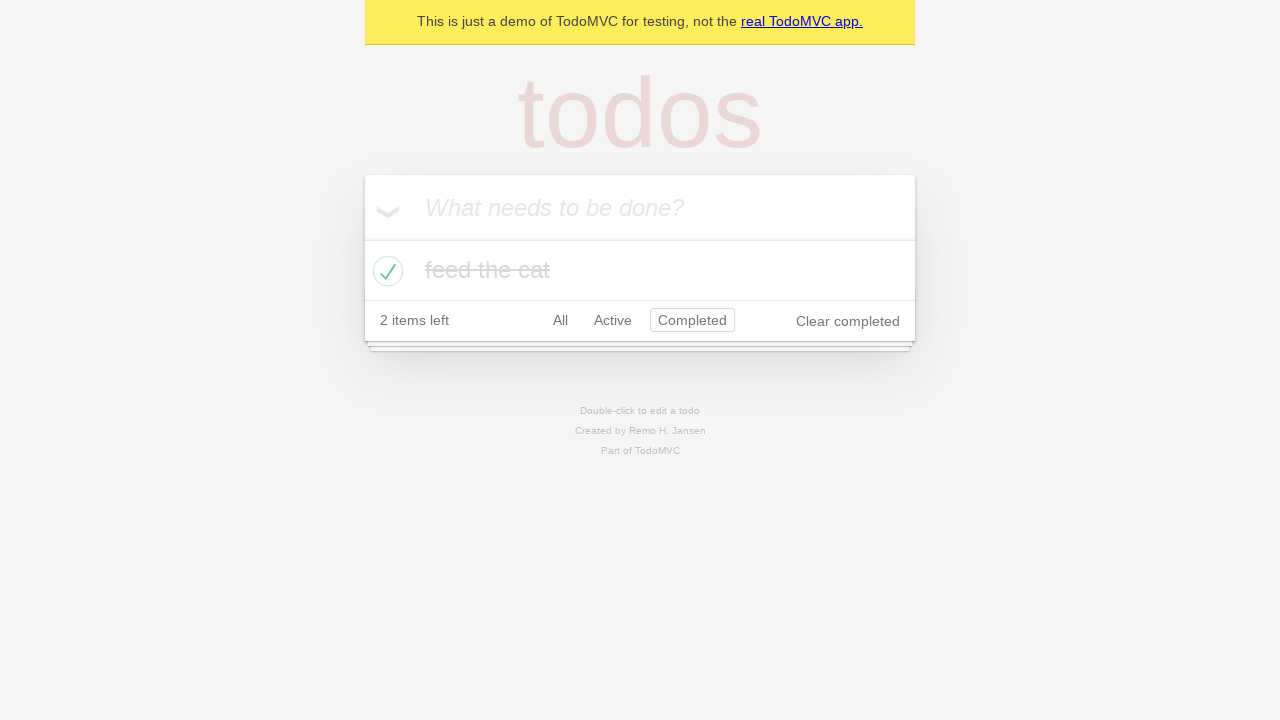